Tests various mouse interactions including double click, right click, regular click on buttons, then navigates to droppable page to test drag and drop functionality

Starting URL: https://demoqa.com/buttons

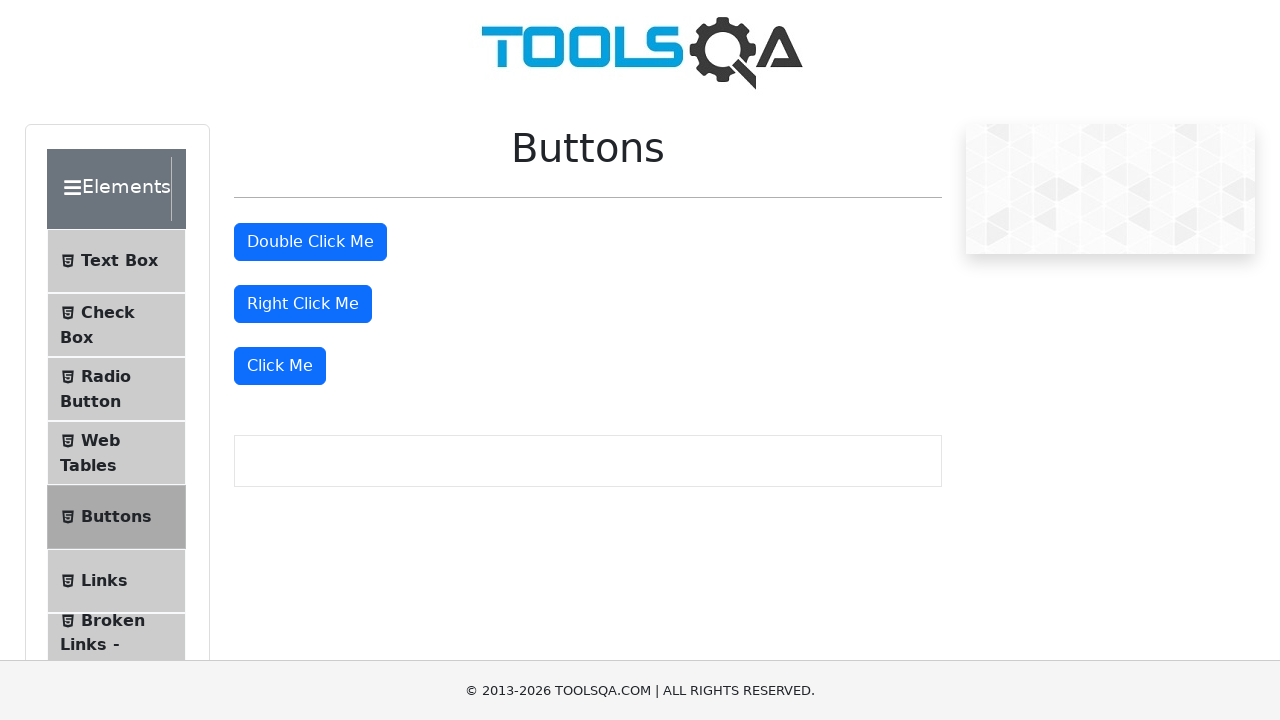

Double-clicked the double click button at (310, 242) on button#doubleClickBtn
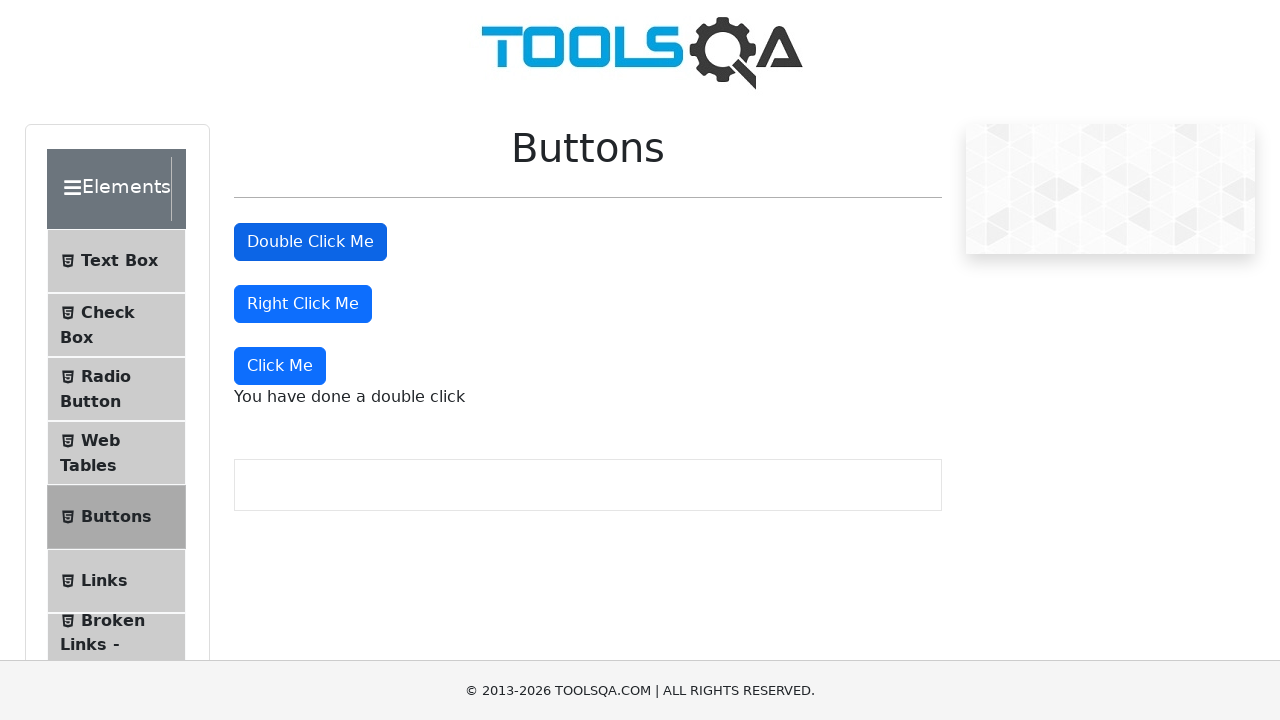

Right-clicked the right click button at (303, 304) on button#rightClickBtn
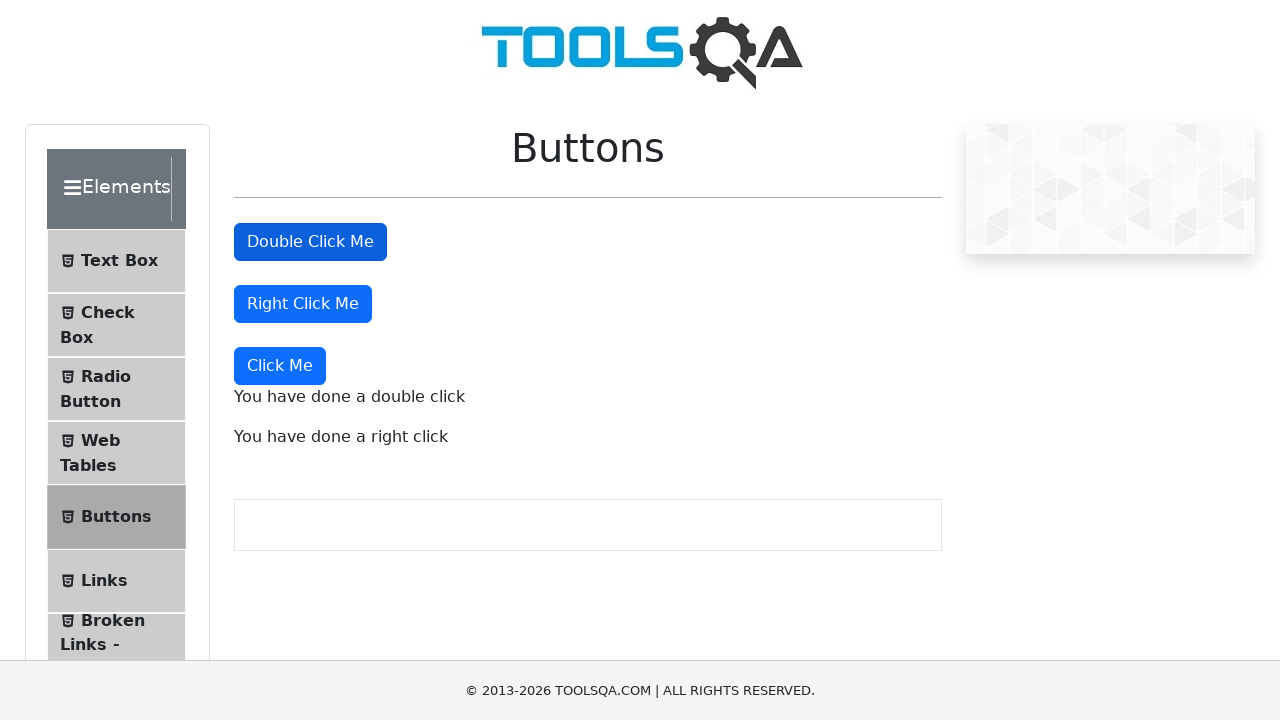

Clicked the 'Click Me' button at (310, 242) on button:text('Click Me')
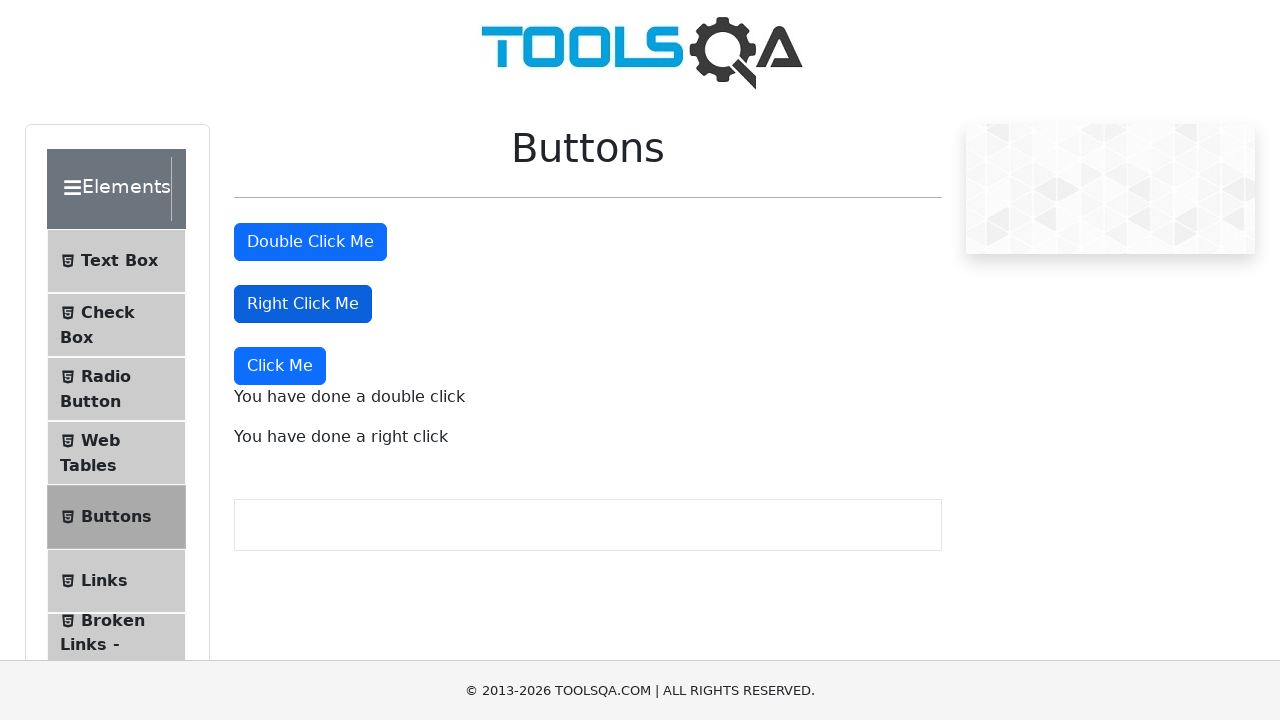

Navigated to droppable page
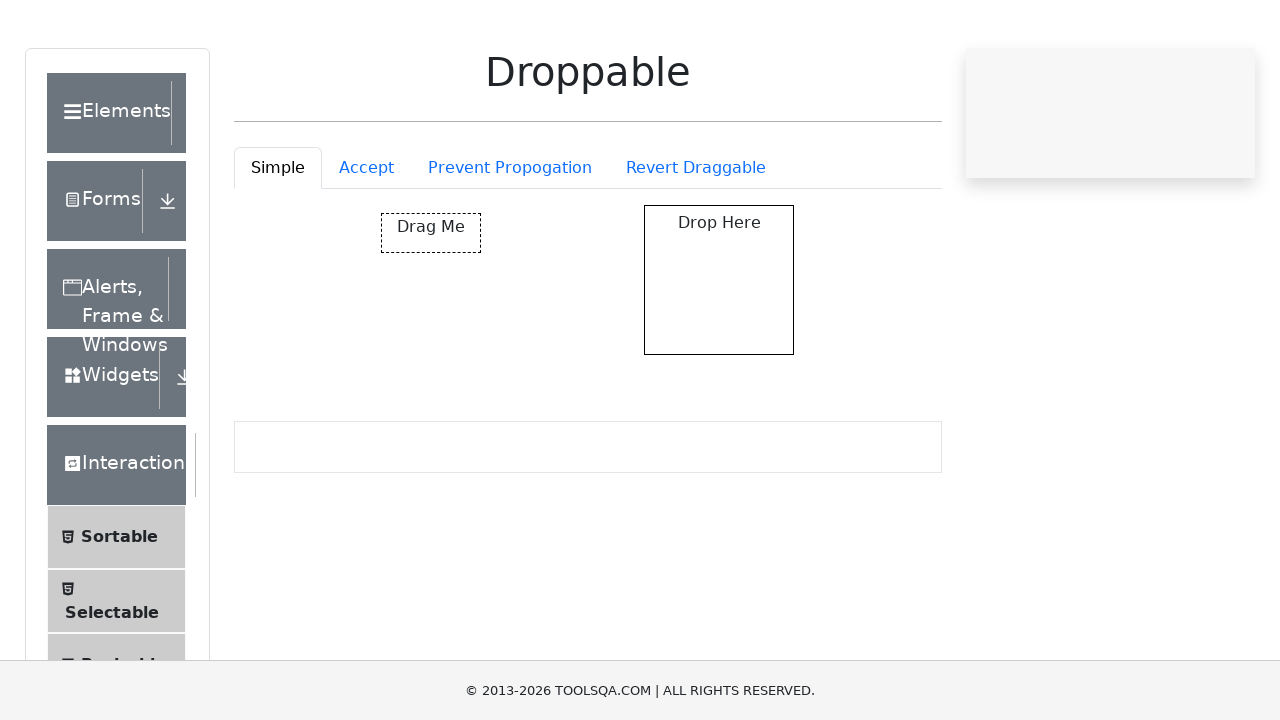

Dragged and dropped element to droppable area at (719, 356)
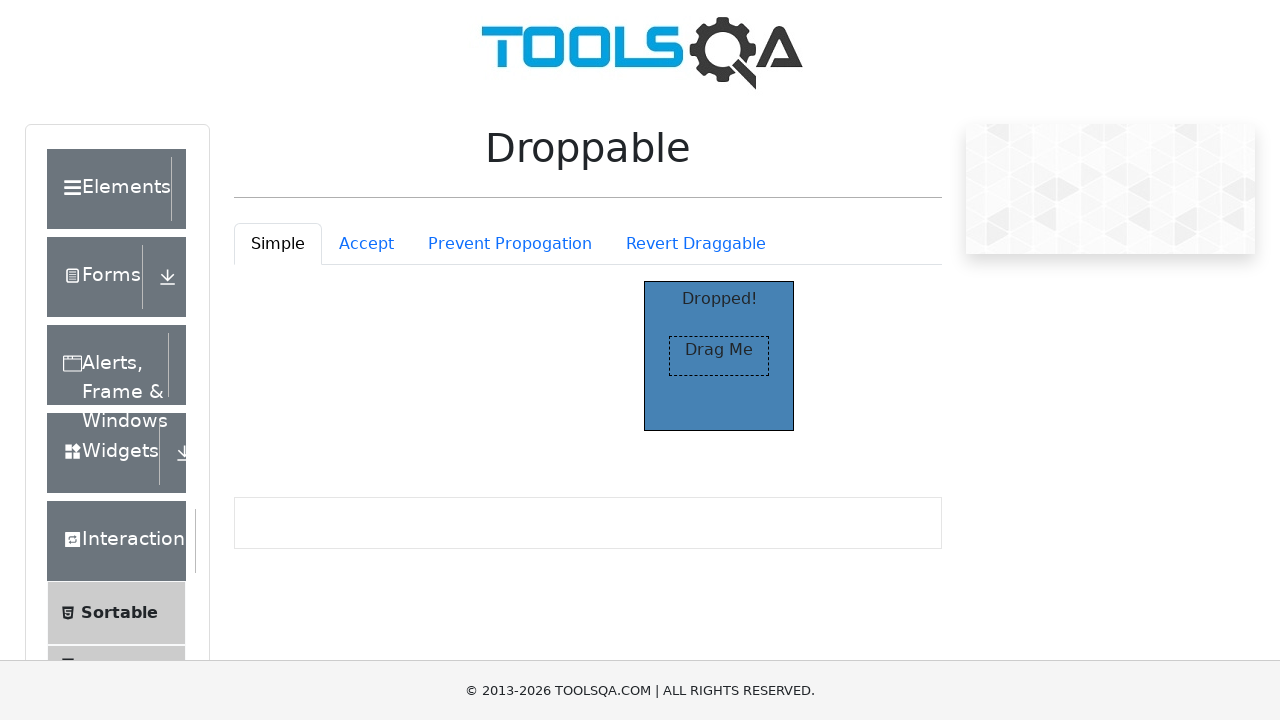

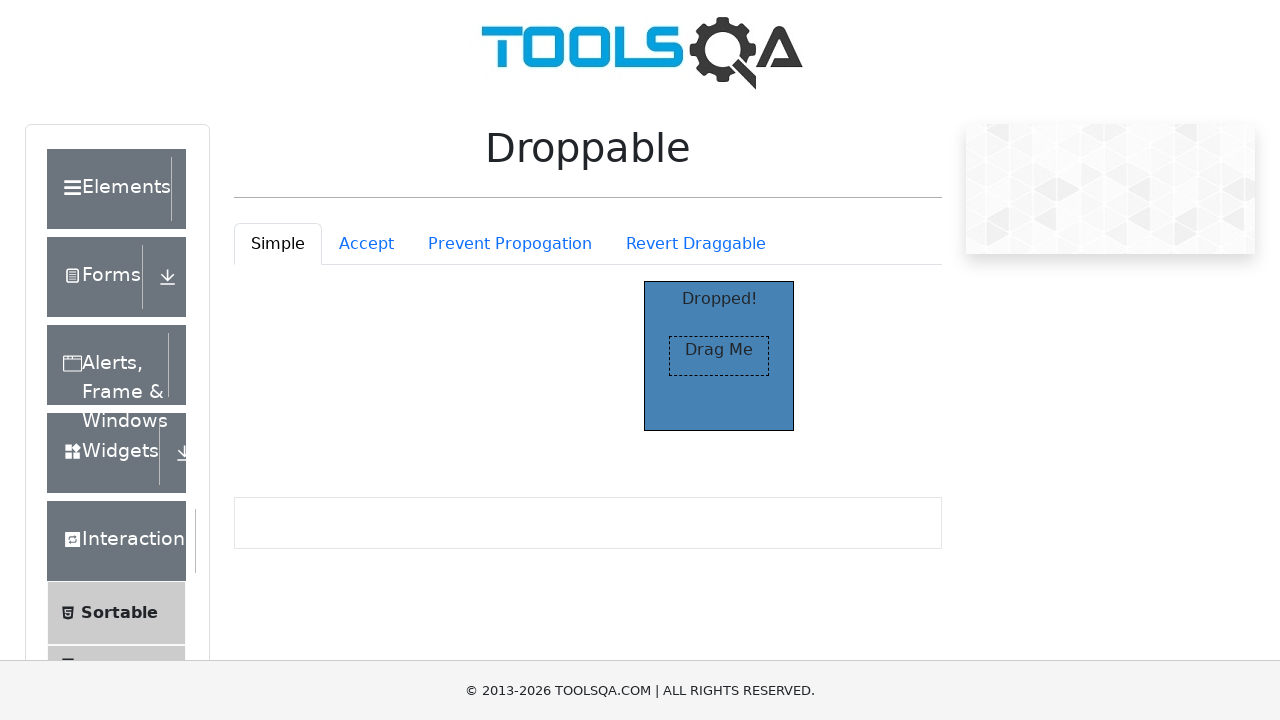